Tests file download functionality by clicking a download link and verifying the file downloads

Starting URL: https://testcenter.techproeducation.com/index.php?page=file-download

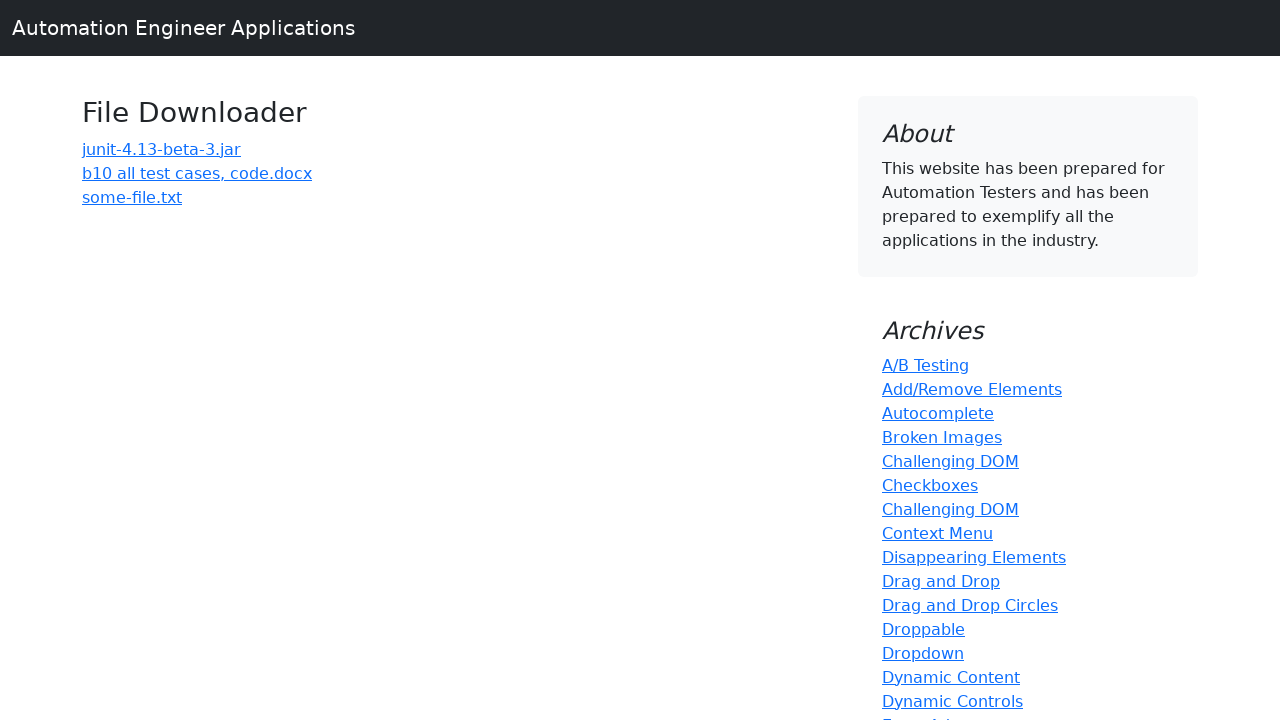

Navigated to file download test page
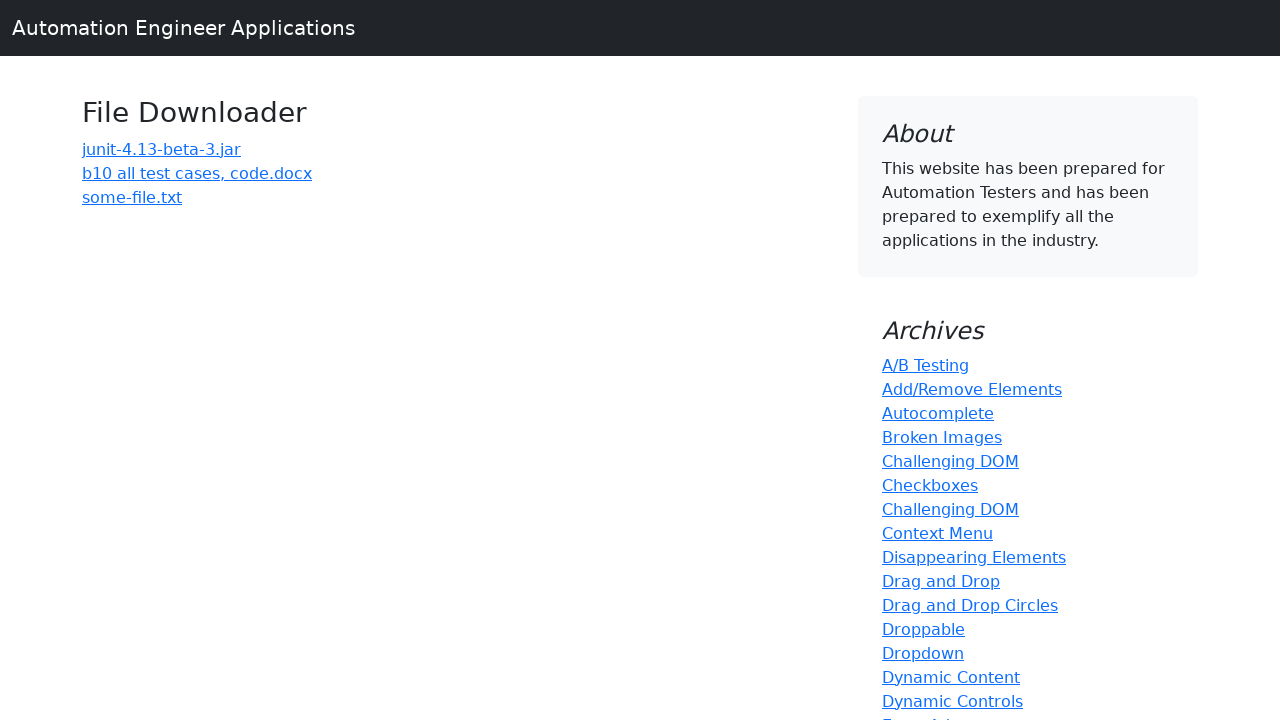

Clicked download link for b10 all test cases at (197, 173) on text=b10 all
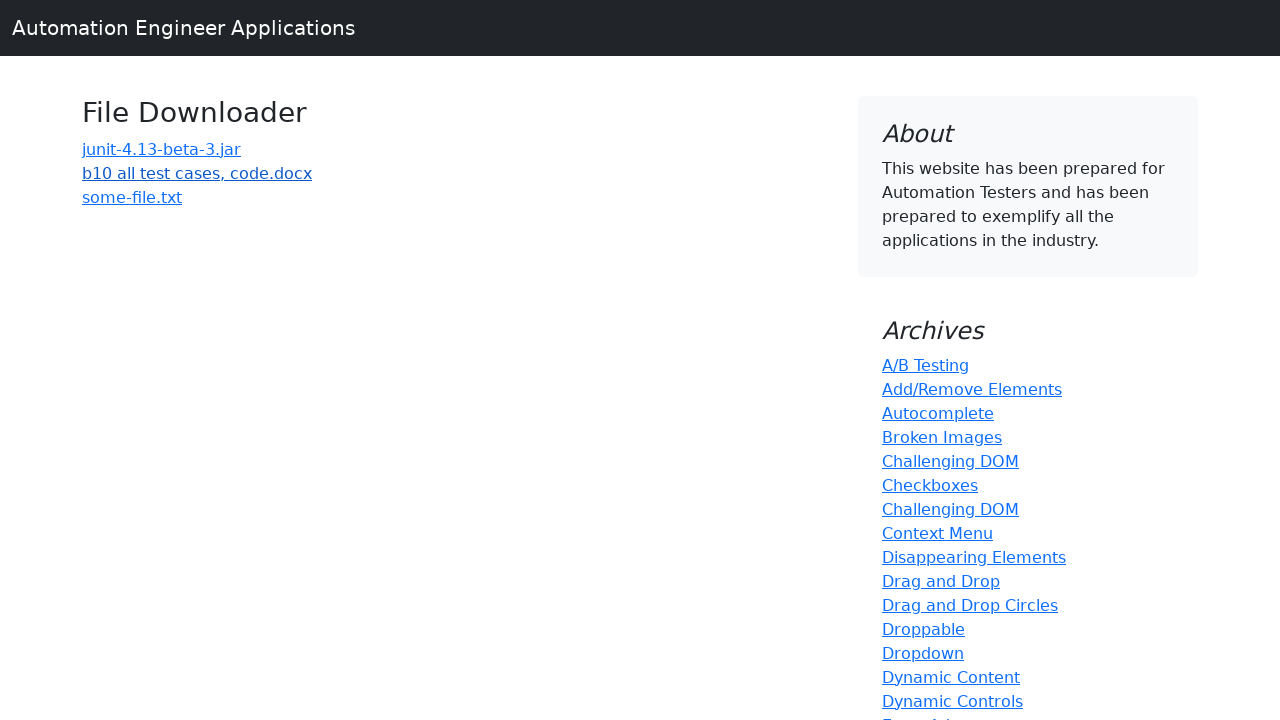

Initiated file download and waited for completion at (197, 173) on text=b10 all
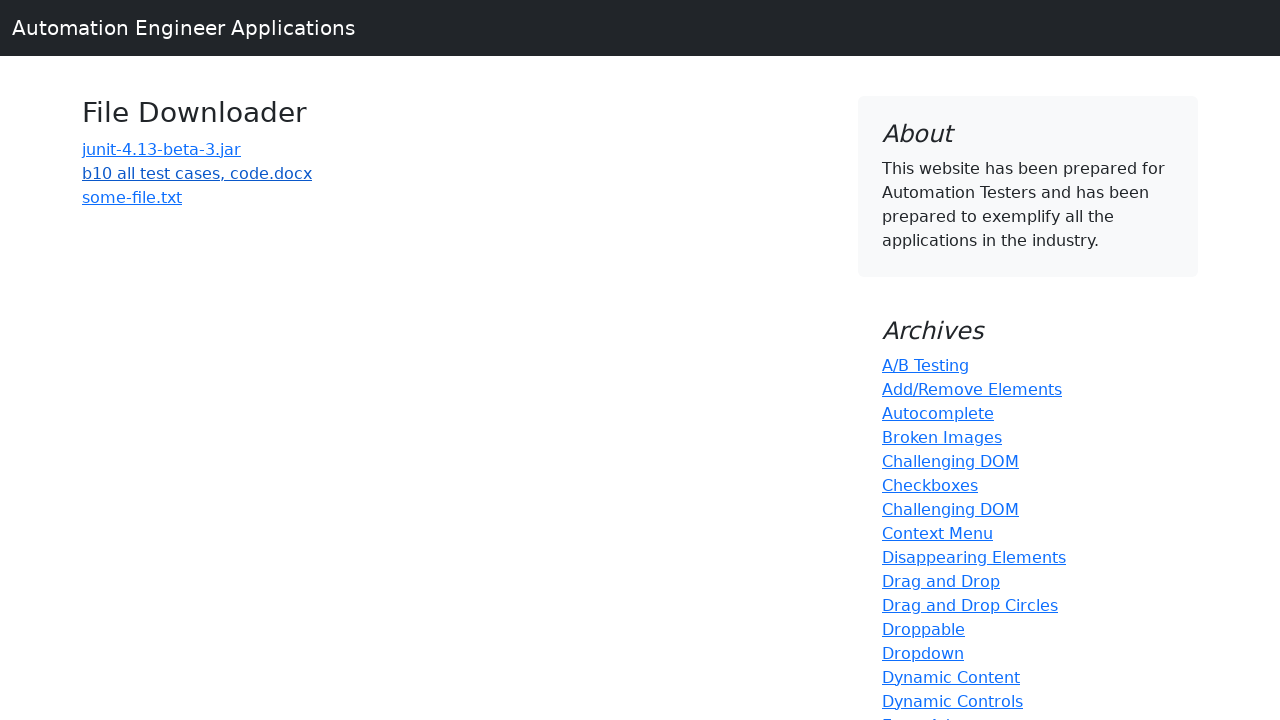

Retrieved download object from download context
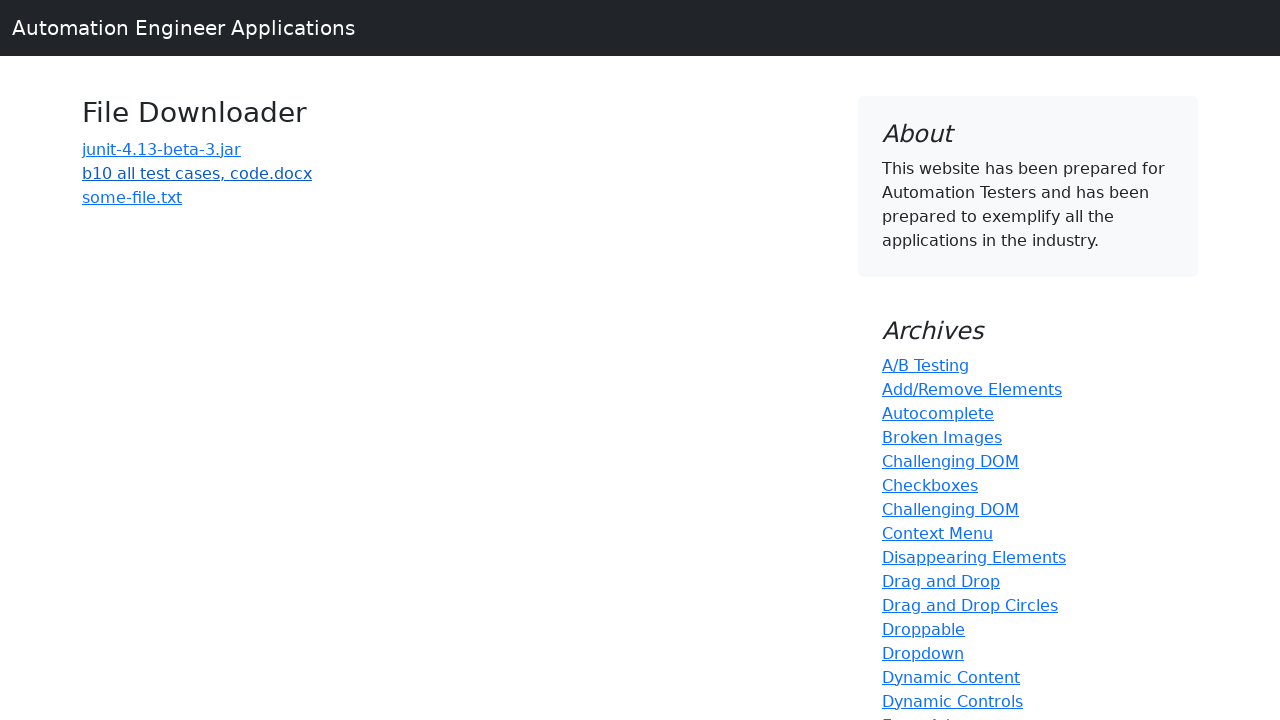

Verified downloaded filename matches expected: 'b10 all test cases, code.docx'
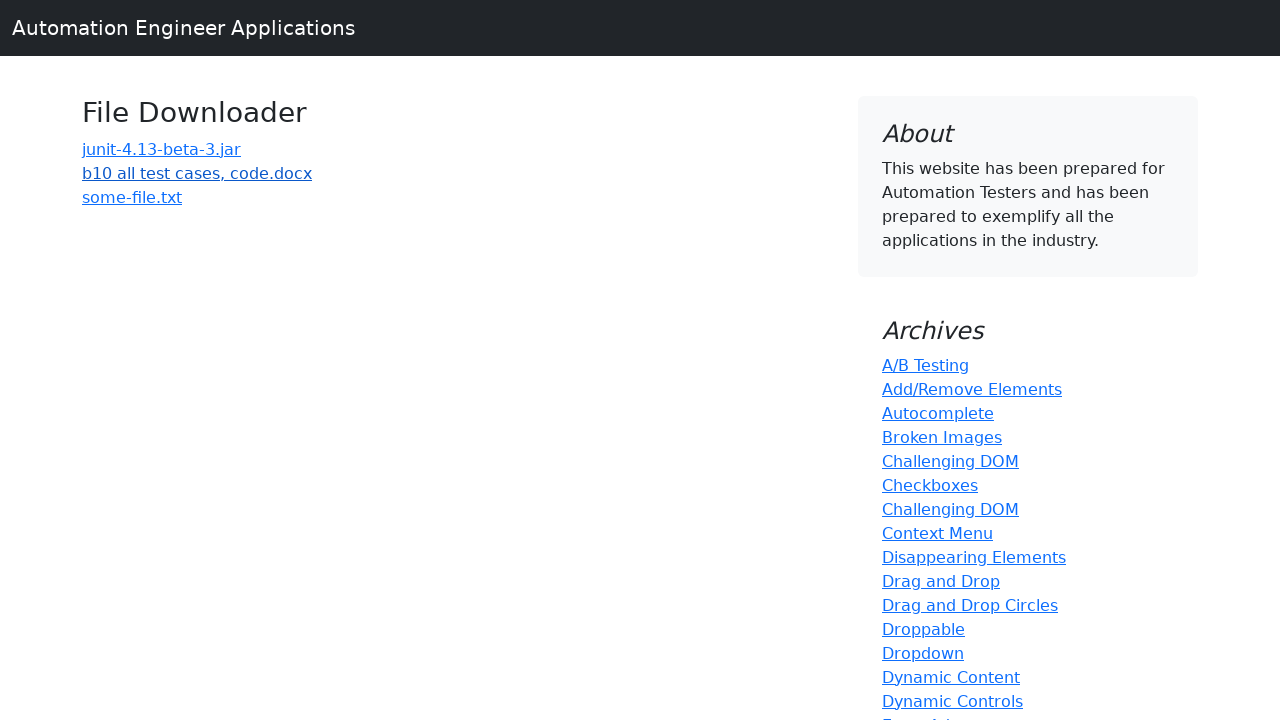

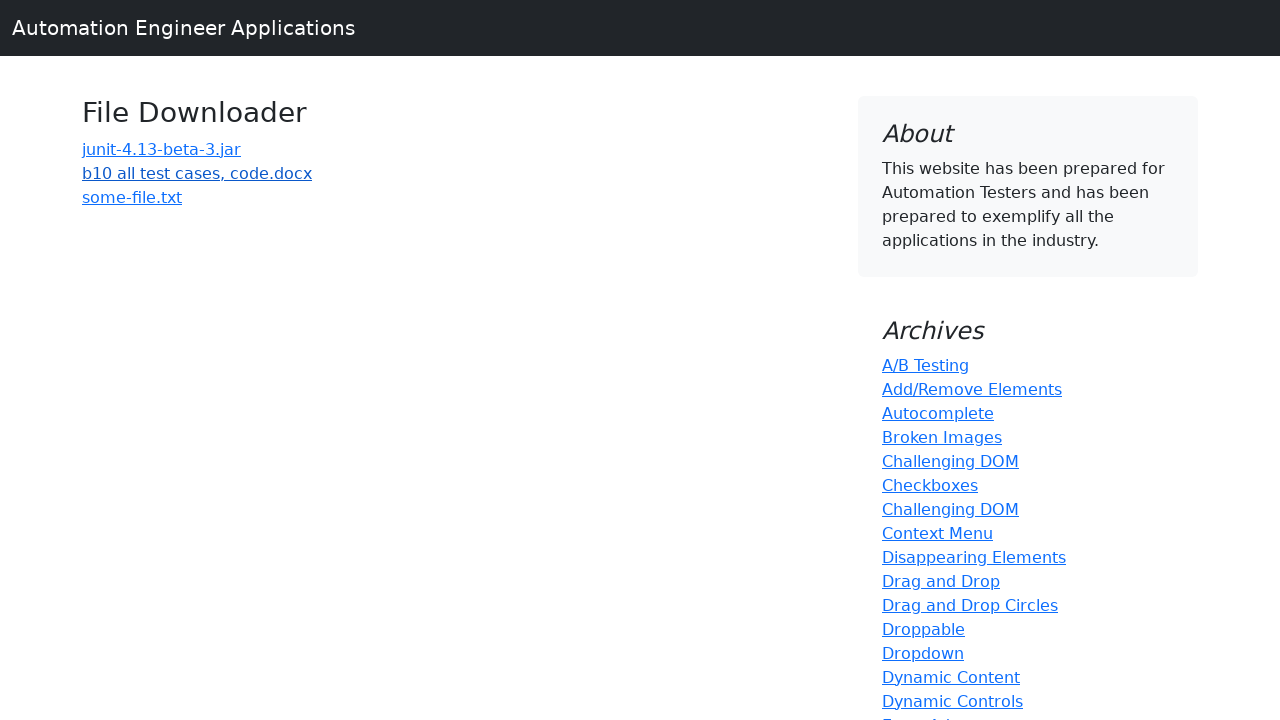